Tests that the todo counter displays the current number of items as todos are added

Starting URL: https://demo.playwright.dev/todomvc

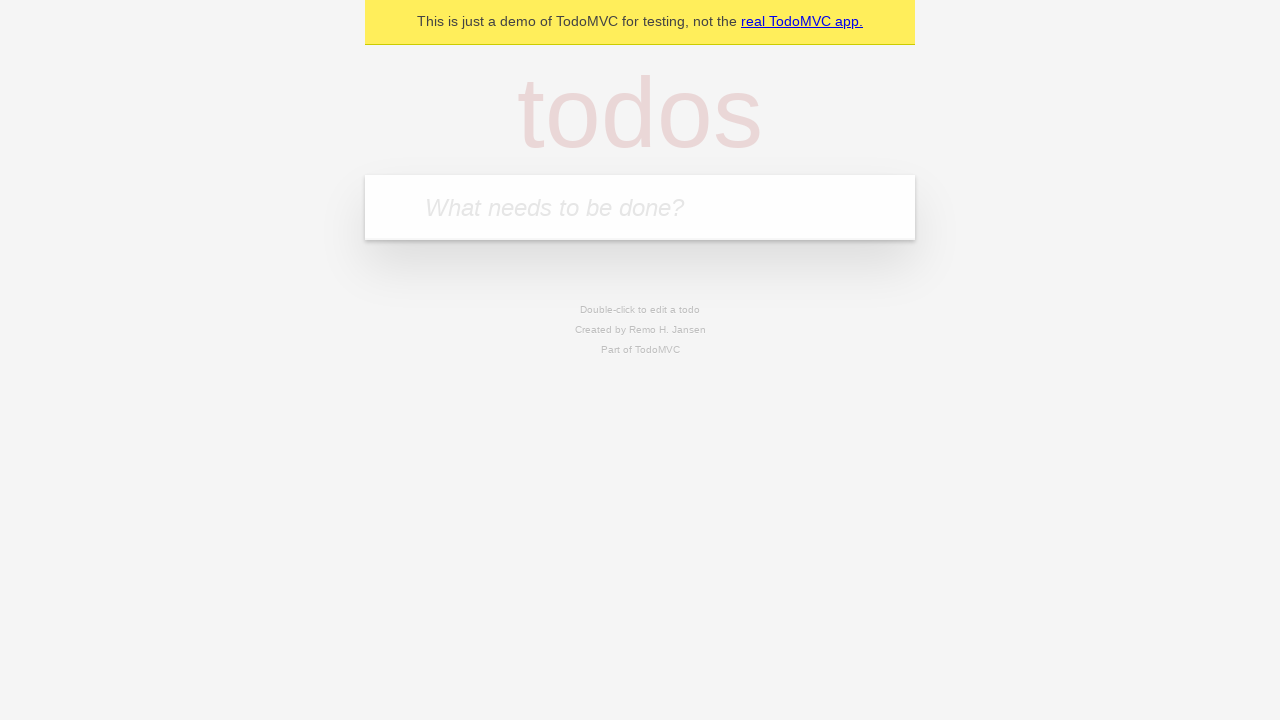

Located the 'What needs to be done?' input field
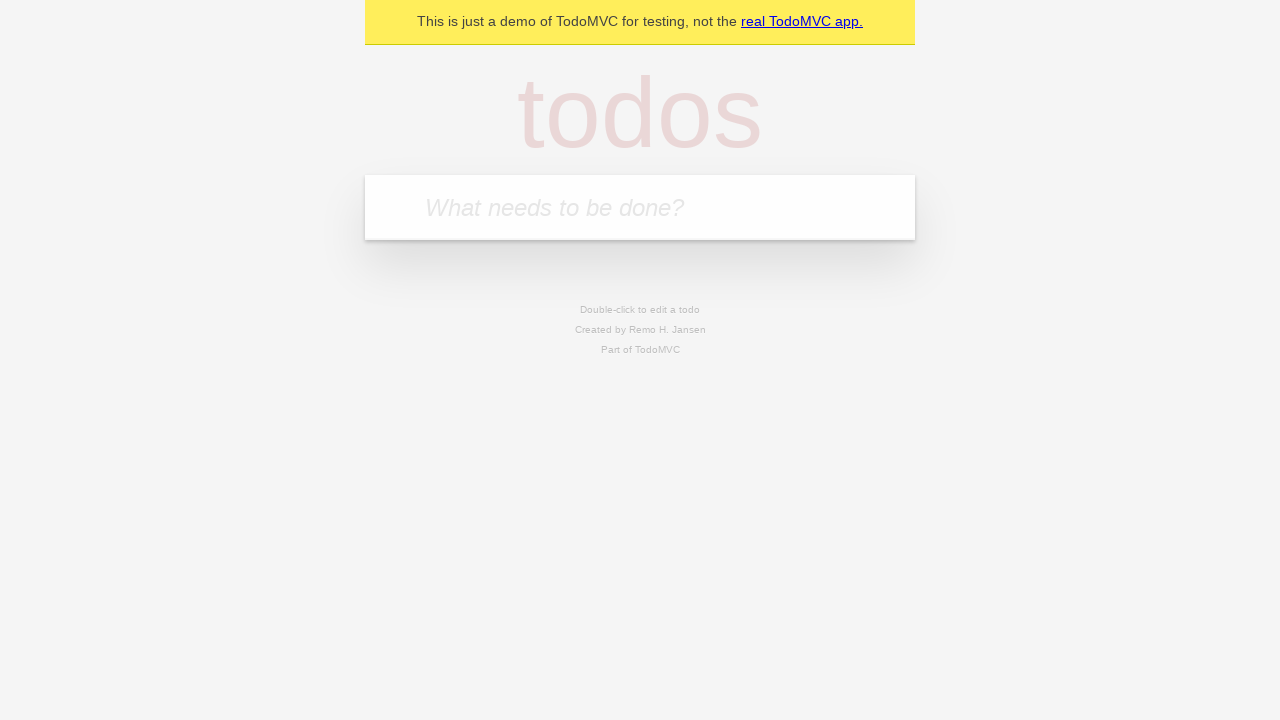

Filled first todo item with 'buy some cheese' on internal:attr=[placeholder="What needs to be done?"i]
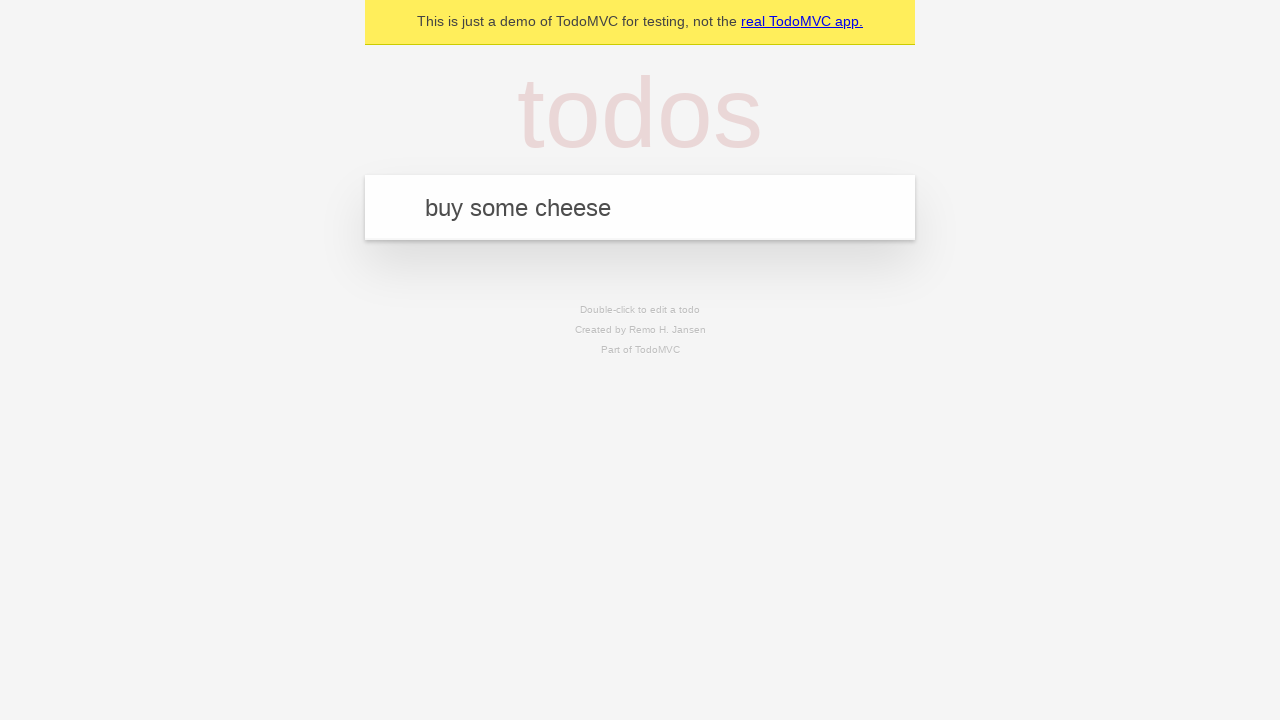

Pressed Enter to add first todo item on internal:attr=[placeholder="What needs to be done?"i]
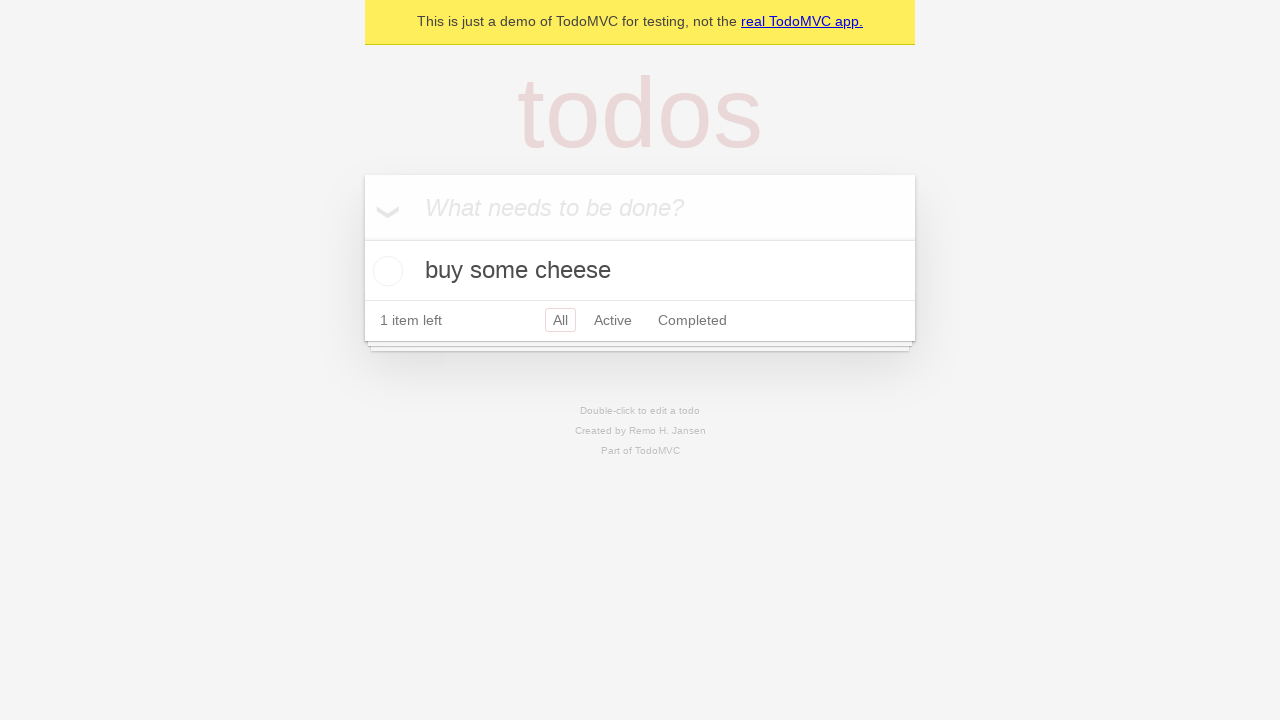

Waited for todo counter to appear
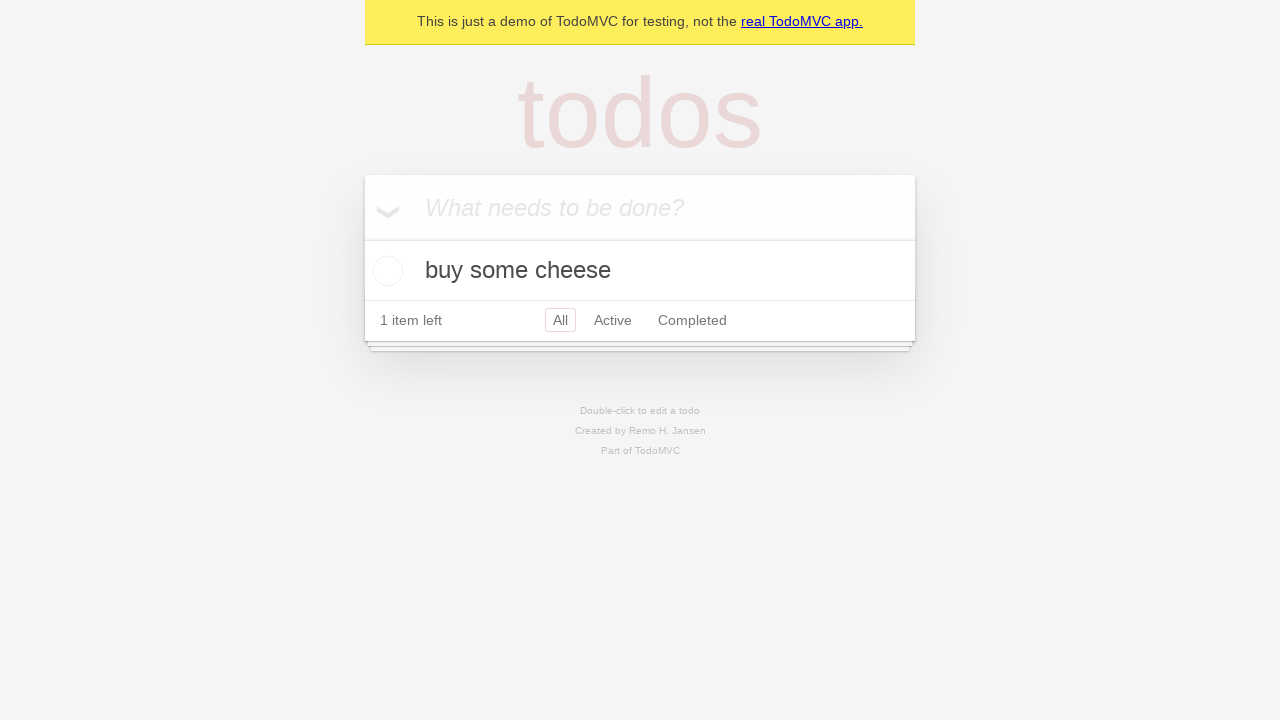

Filled second todo item with 'feed the cat' on internal:attr=[placeholder="What needs to be done?"i]
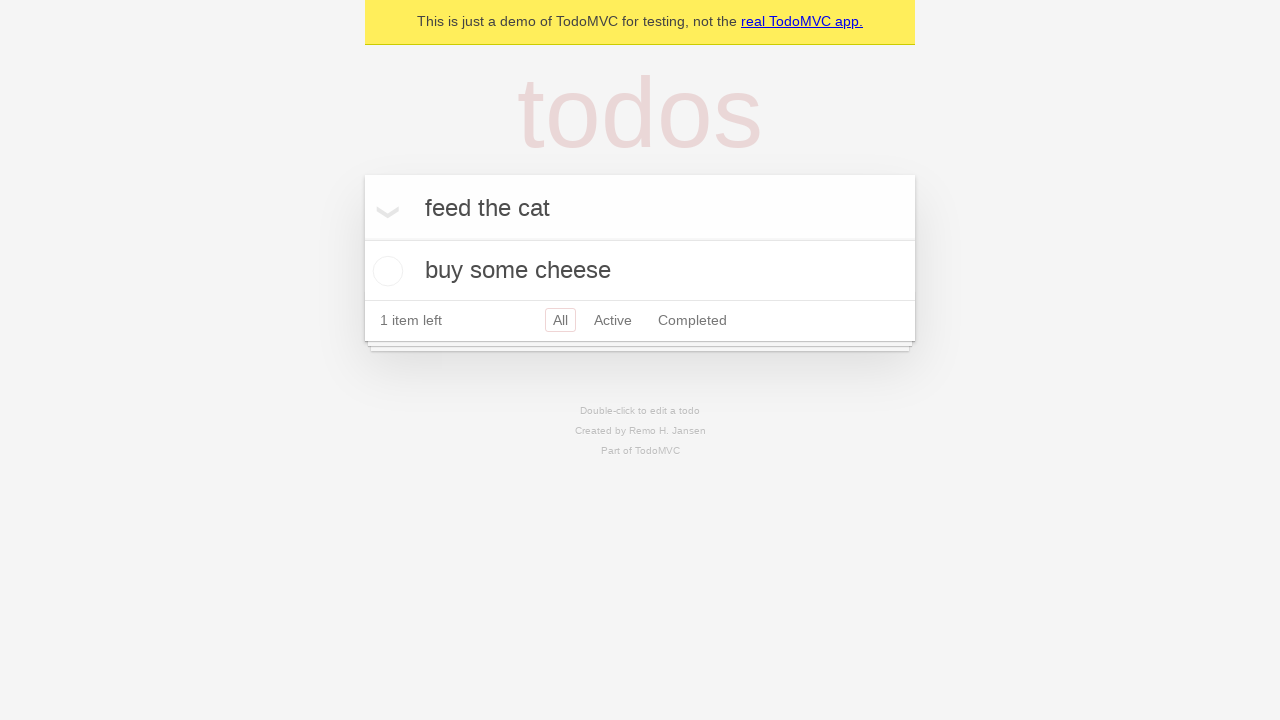

Pressed Enter to add second todo item on internal:attr=[placeholder="What needs to be done?"i]
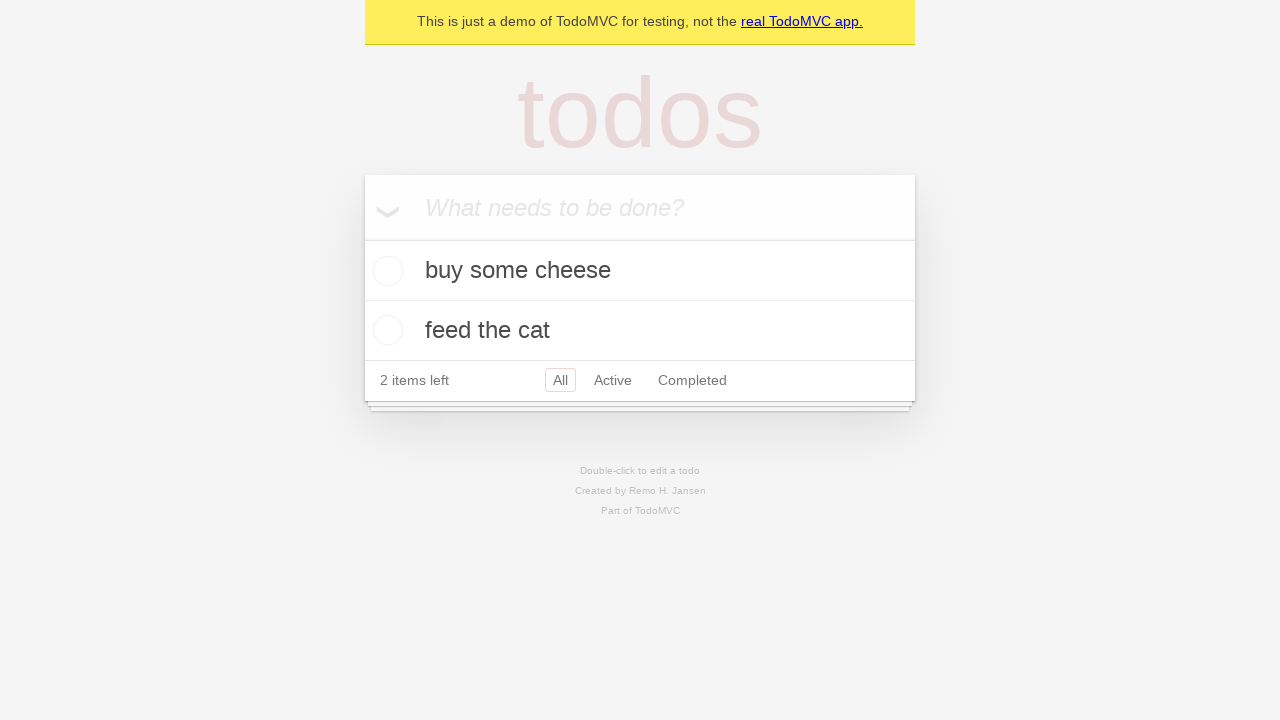

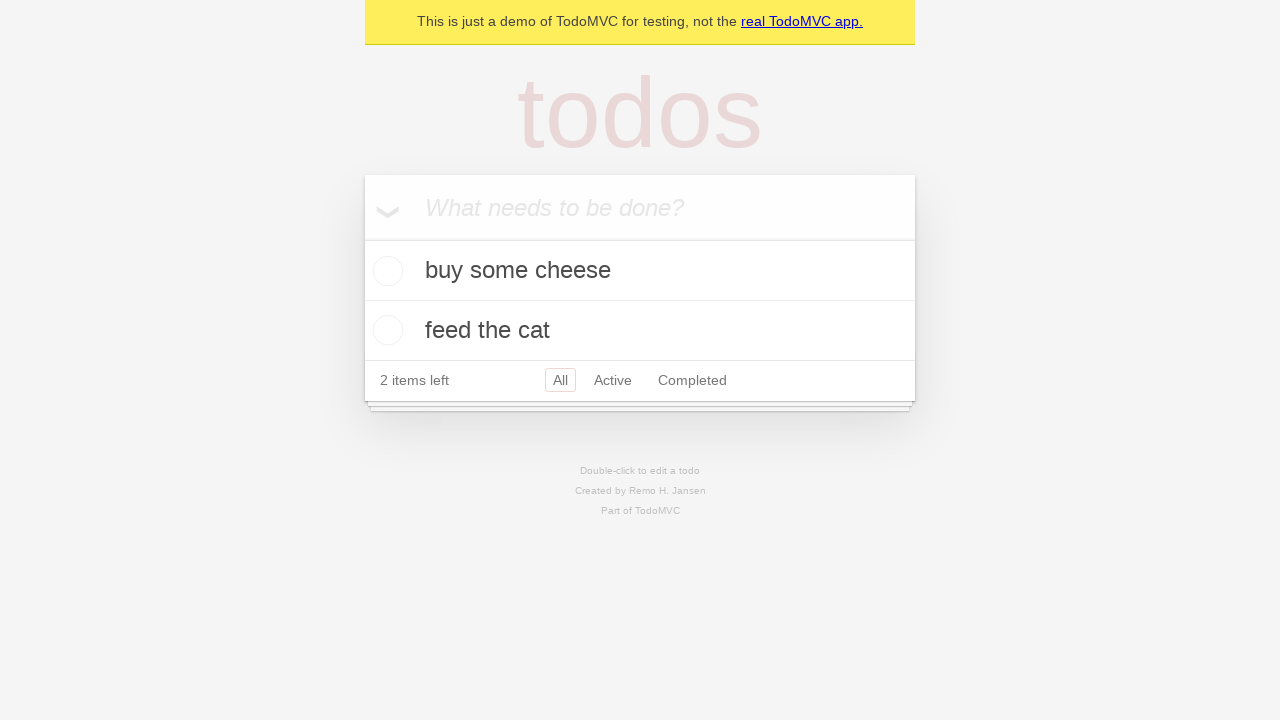